Tests drag and drop functionality by dragging an image element to a box element

Starting URL: https://formy-project.herokuapp.com/dragdrop

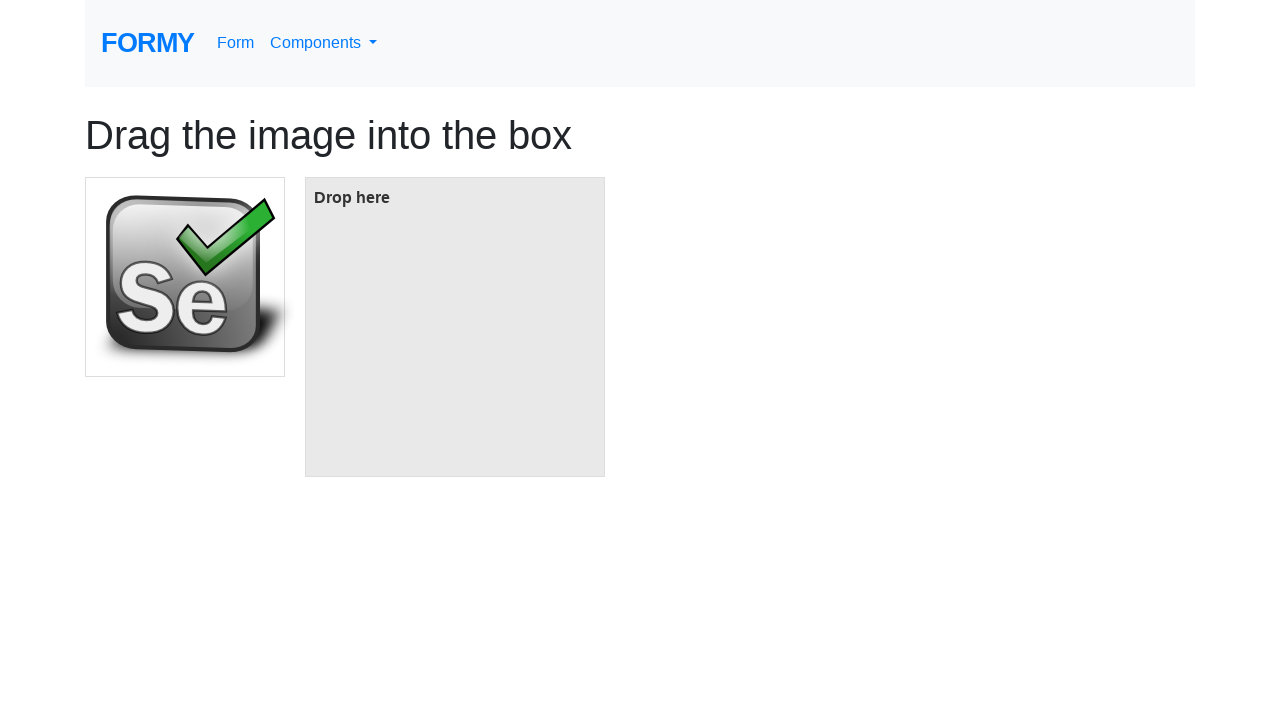

Waited for image element to be visible
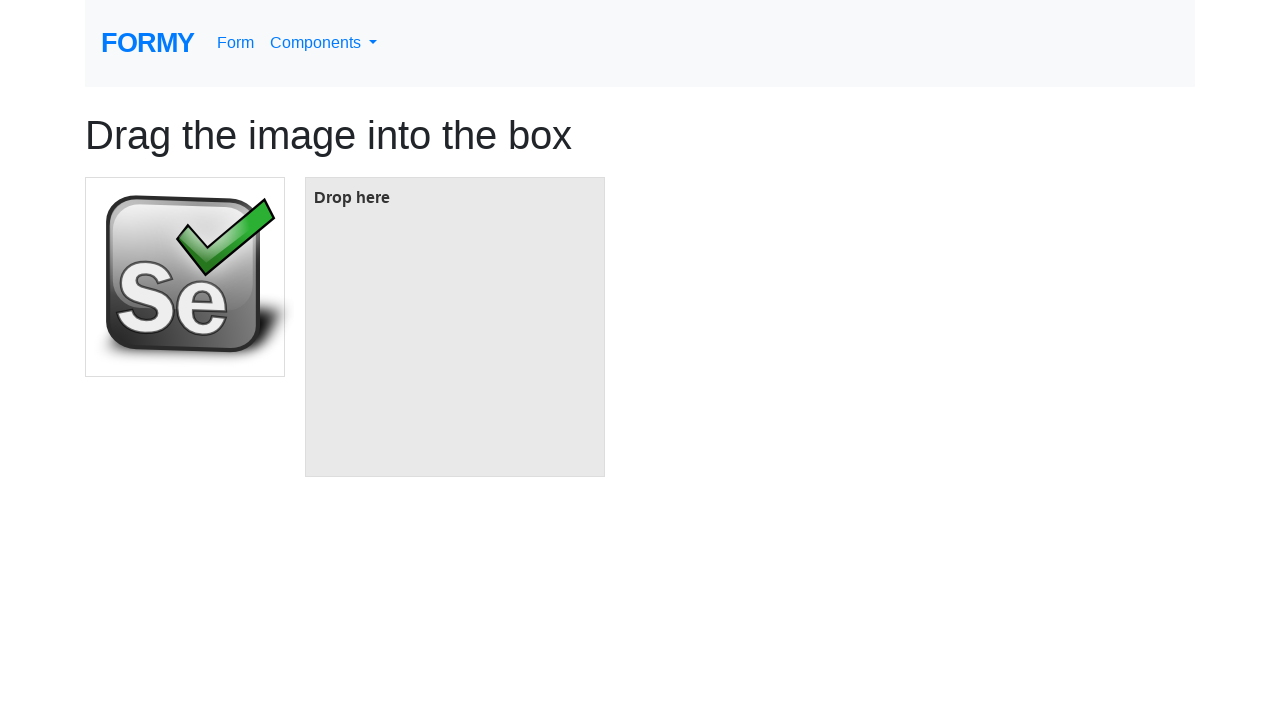

Waited for box element to be visible
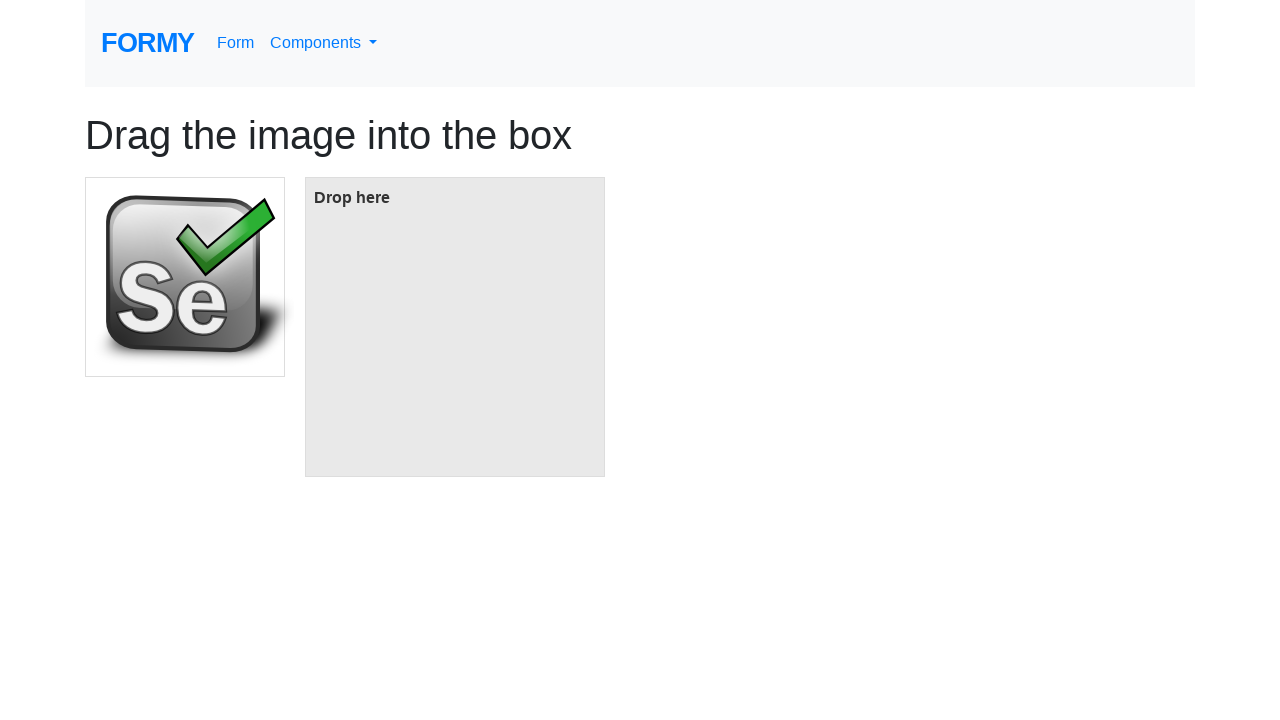

Dragged image element to box element at (455, 327)
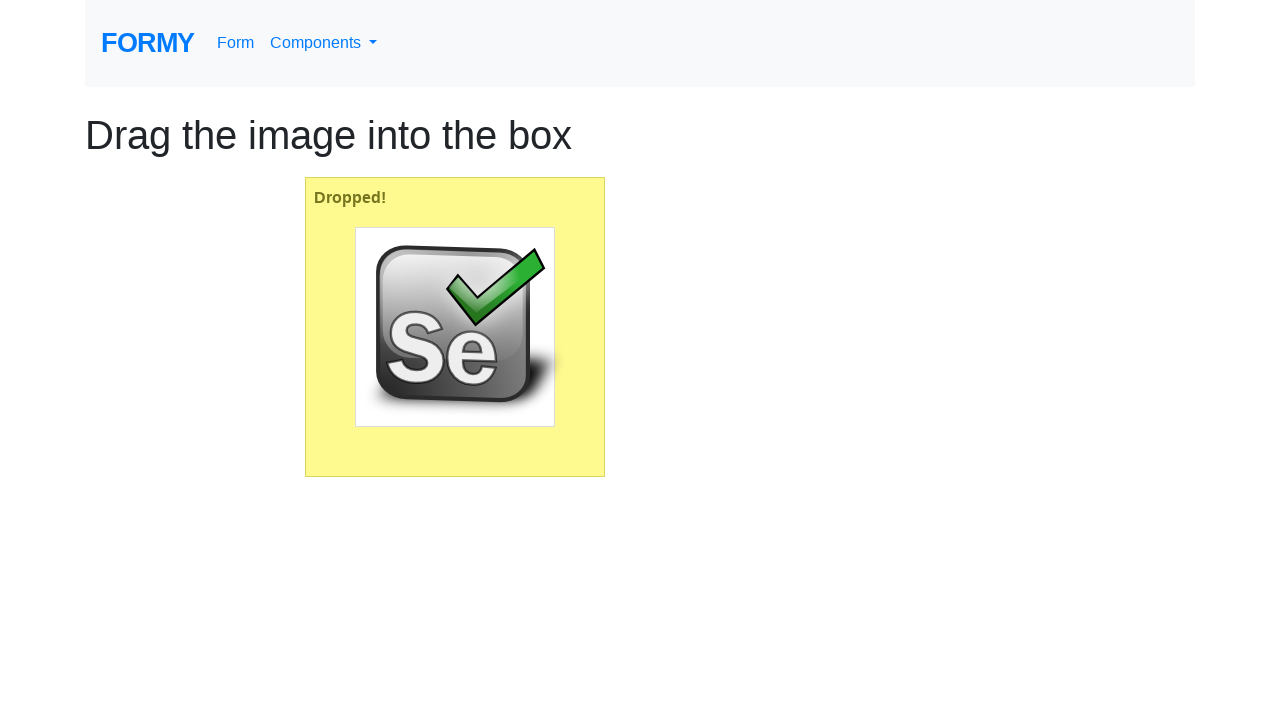

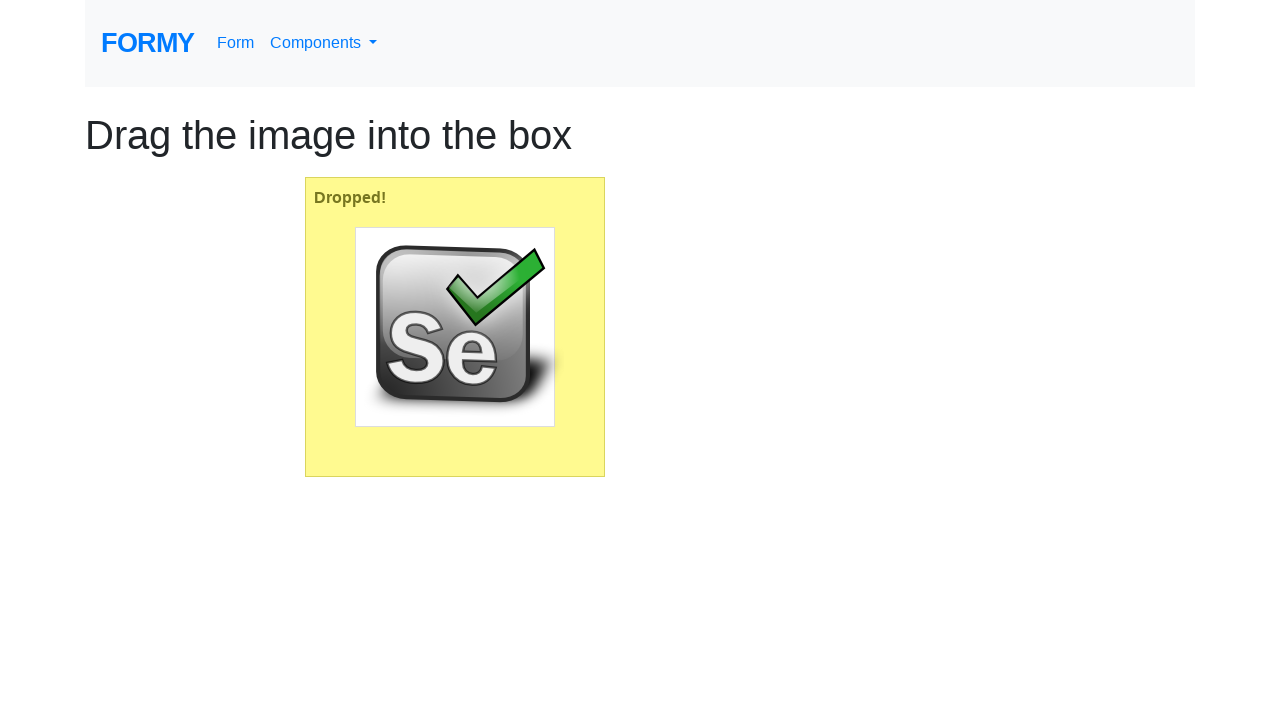